Tests jQuery UI selectable functionality by navigating to the selectable demo and selecting multiple items using Ctrl+click

Starting URL: https://jqueryui.com/draggable/

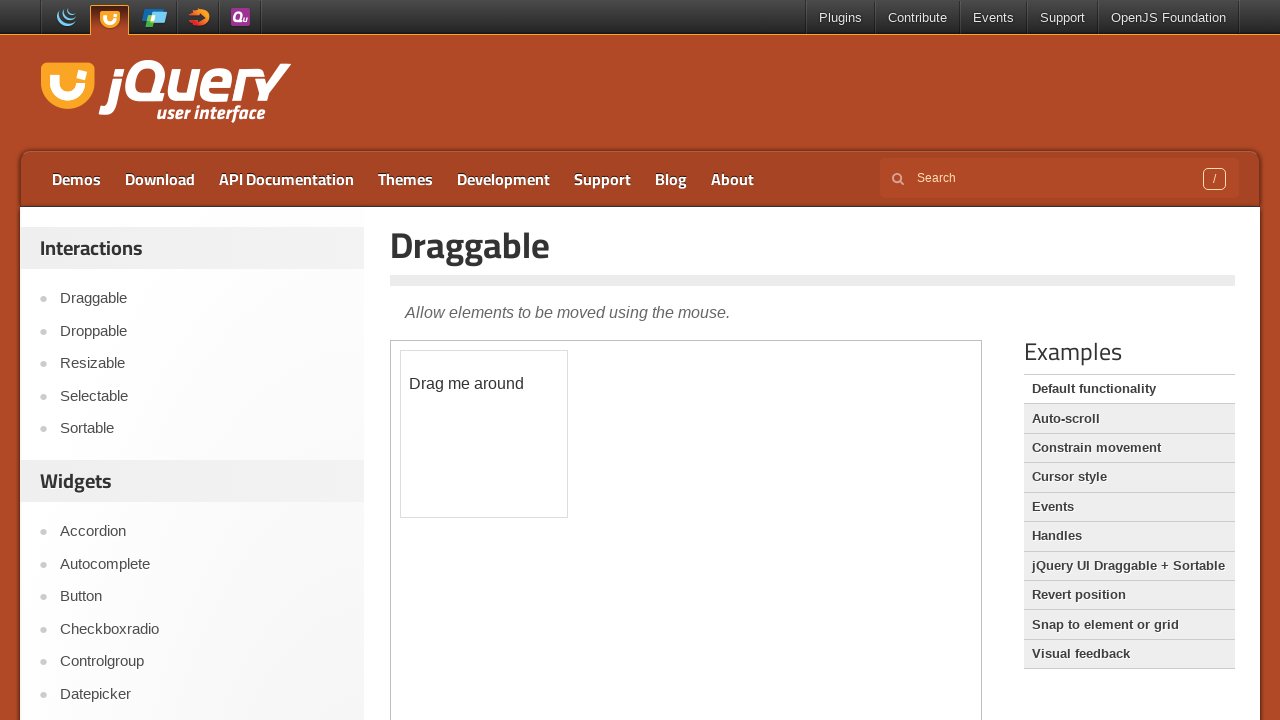

Clicked on Selectable link to navigate to selectable demo at (202, 396) on text=Selectable
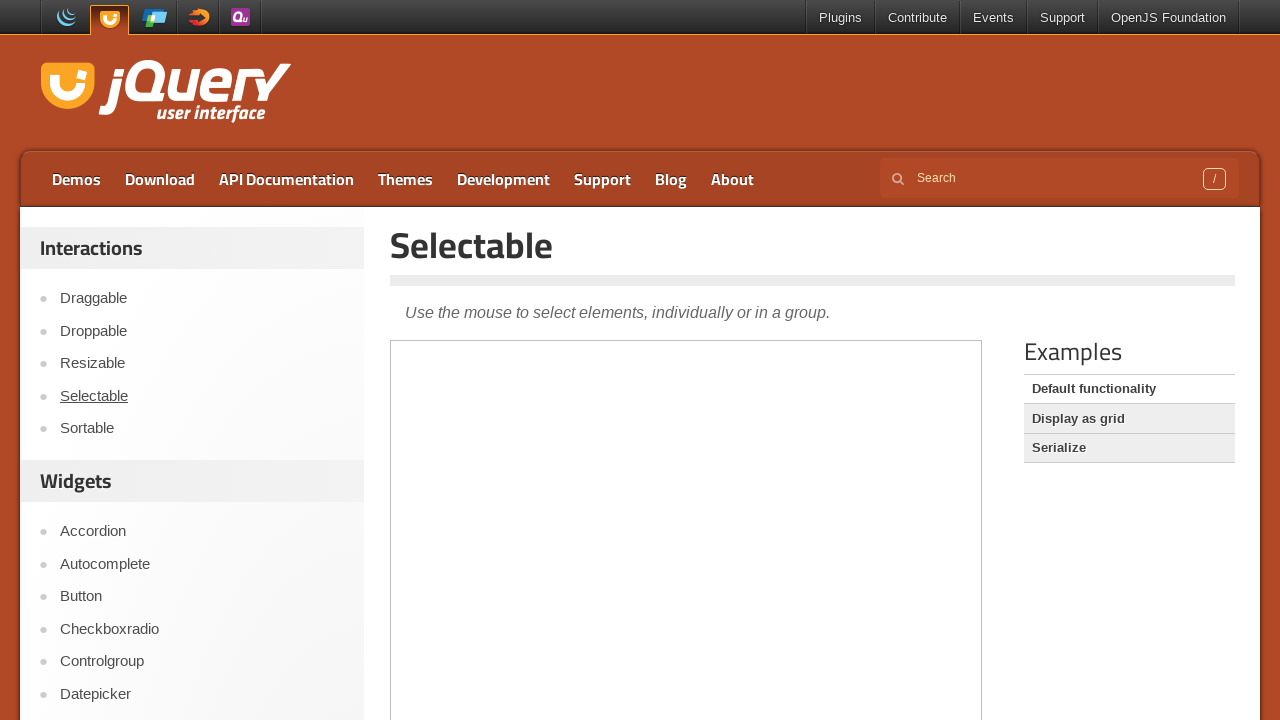

Located iframe containing the selectable demo
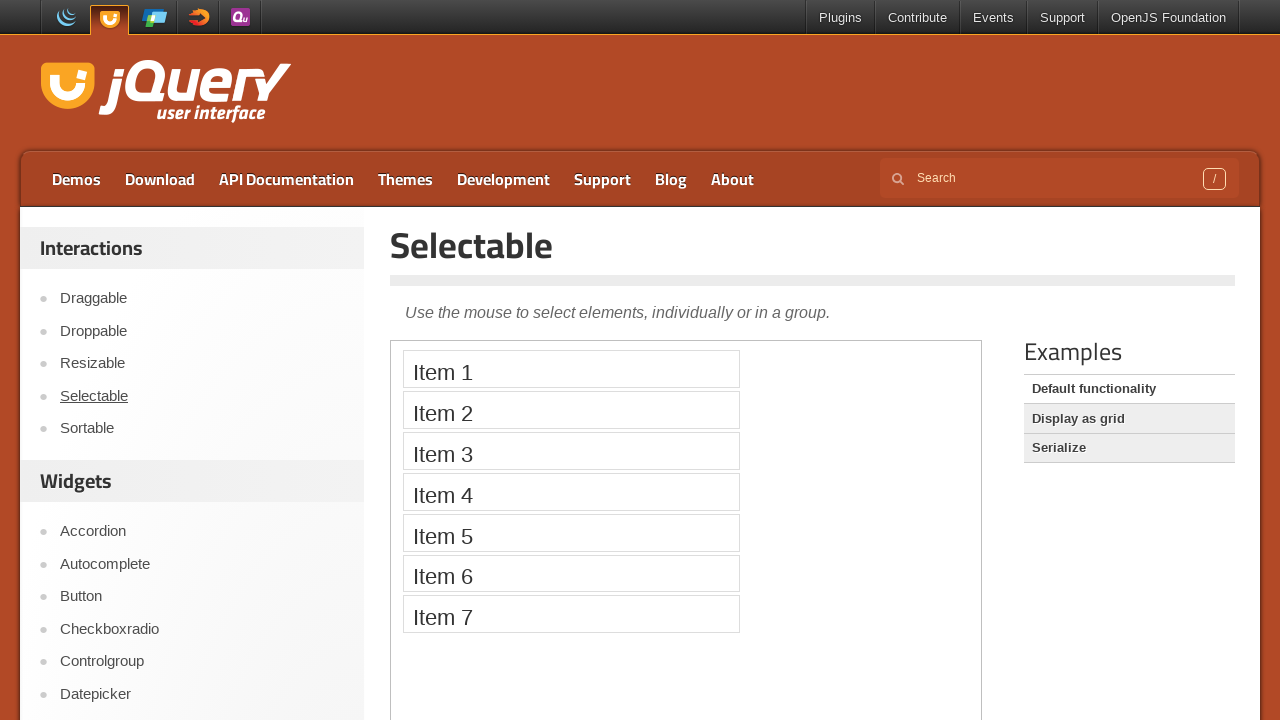

Pressed Control key down to enable multi-selection mode
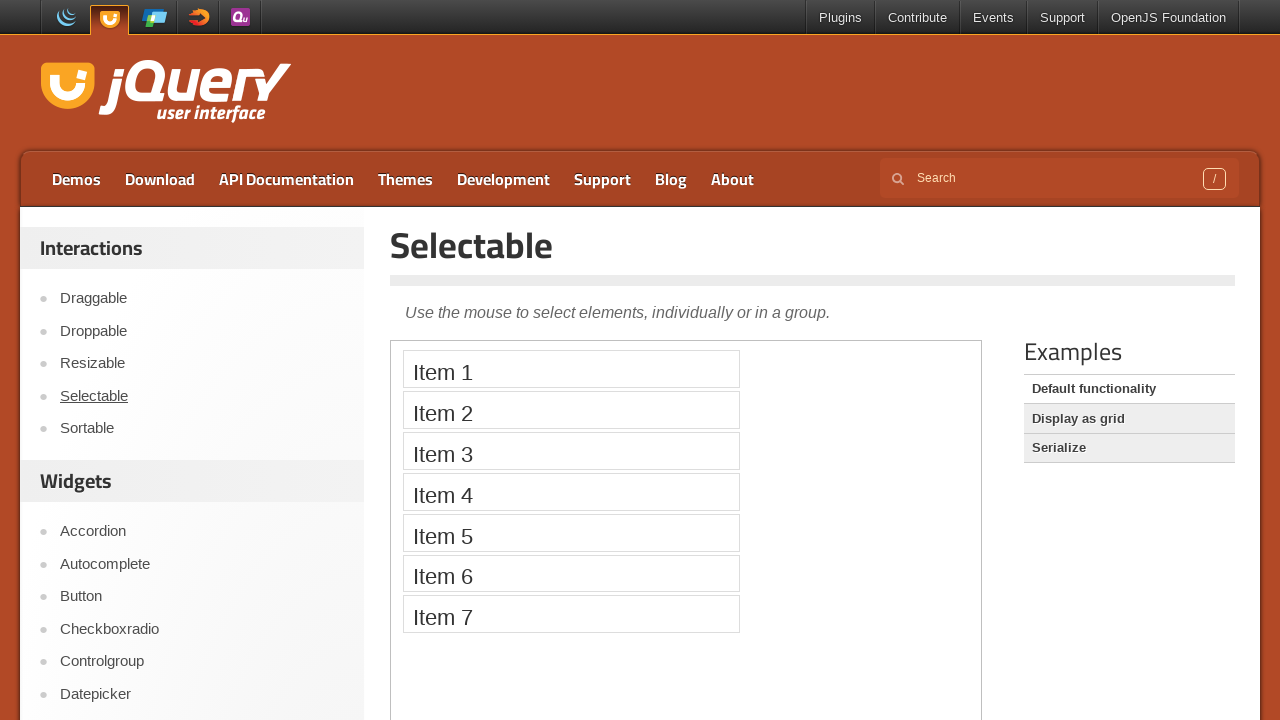

Ctrl+clicked on first selectable item at (571, 369) on iframe >> nth=0 >> internal:control=enter-frame >> #selectable > li:nth-child(1)
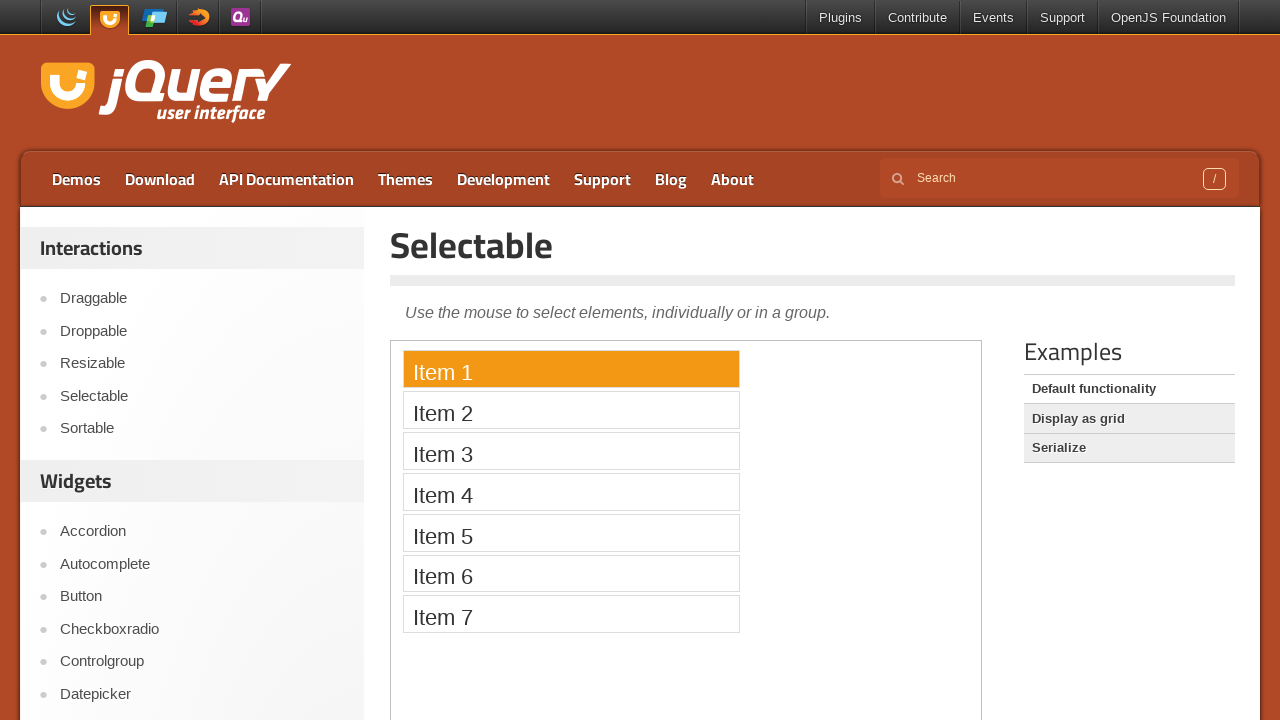

Ctrl+clicked on third selectable item at (571, 451) on iframe >> nth=0 >> internal:control=enter-frame >> #selectable > li:nth-child(3)
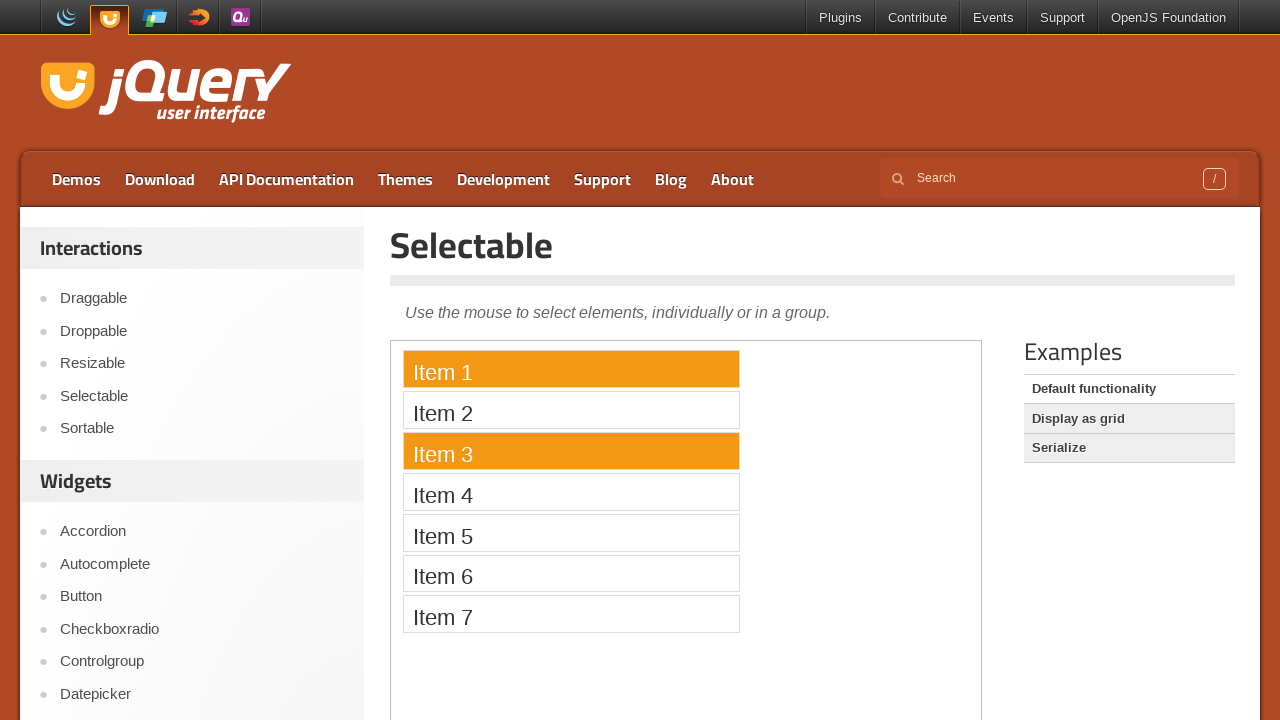

Ctrl+clicked on fifth selectable item at (571, 532) on iframe >> nth=0 >> internal:control=enter-frame >> #selectable > li:nth-child(5)
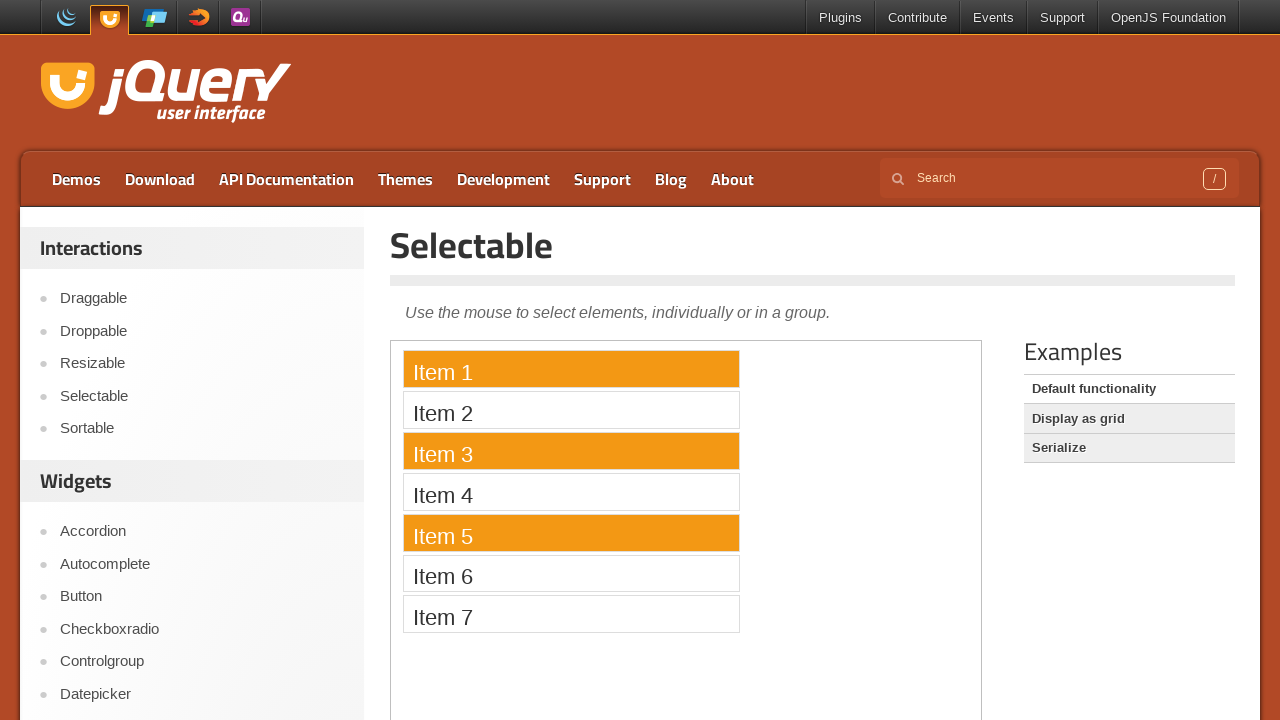

Ctrl+clicked on seventh selectable item at (571, 614) on iframe >> nth=0 >> internal:control=enter-frame >> #selectable > li:nth-child(7)
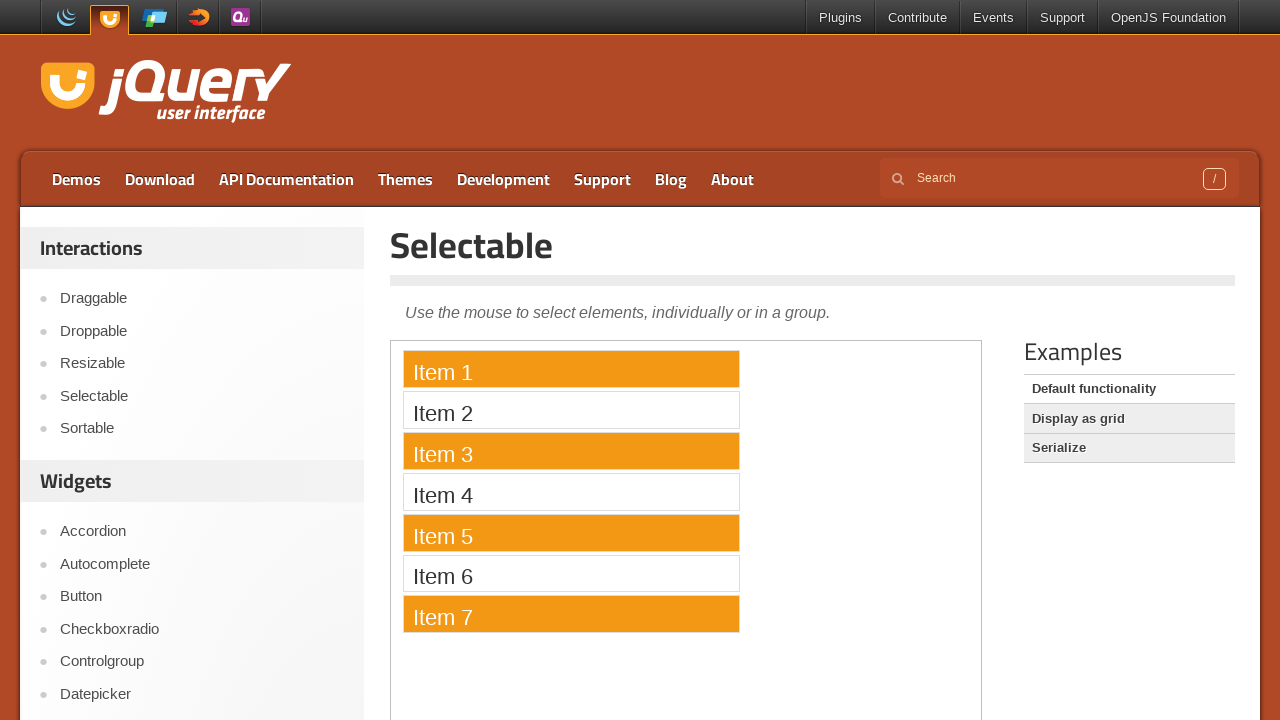

Released Control key to end multi-selection
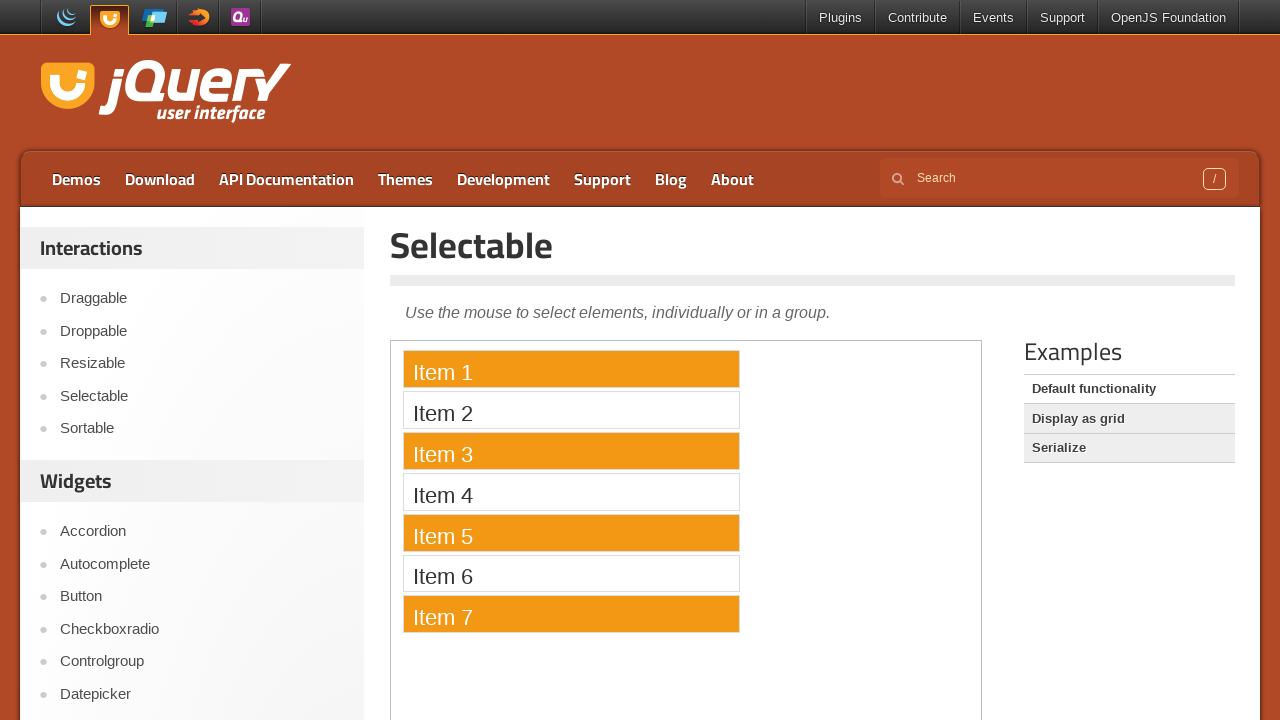

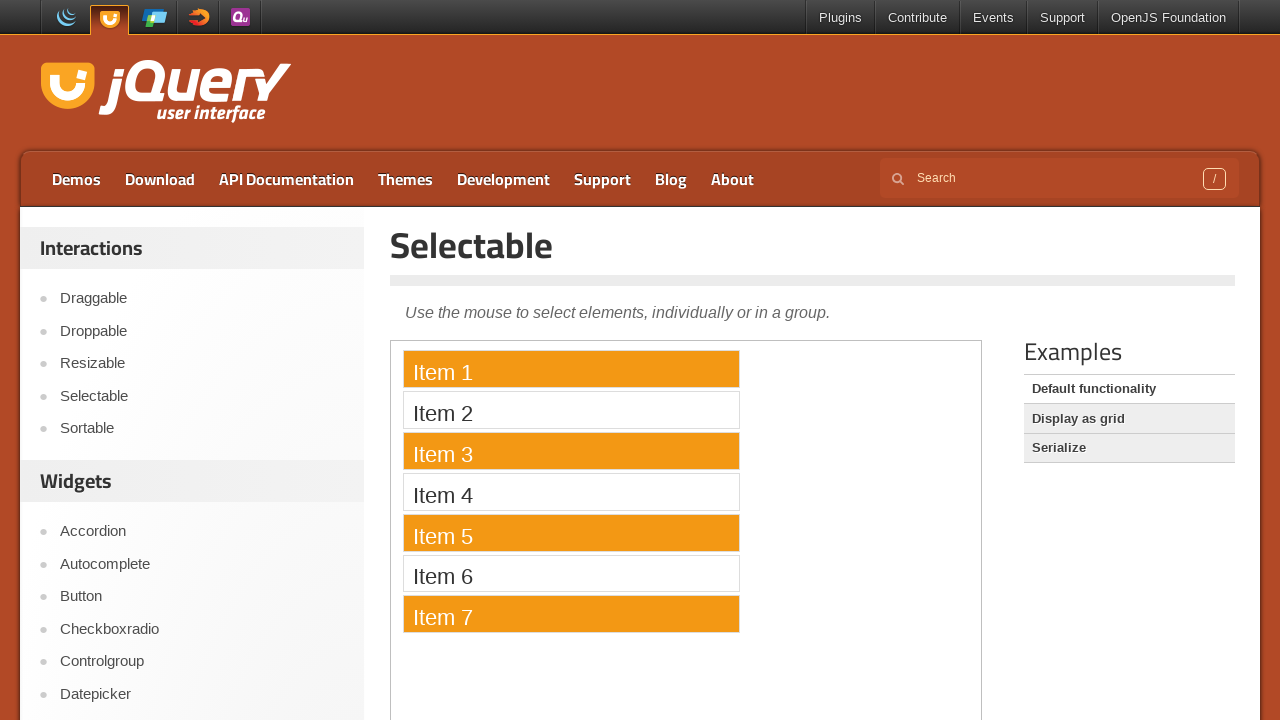